Tests clearing the complete state of all items by checking then unchecking the toggle all

Starting URL: https://demo.playwright.dev/todomvc

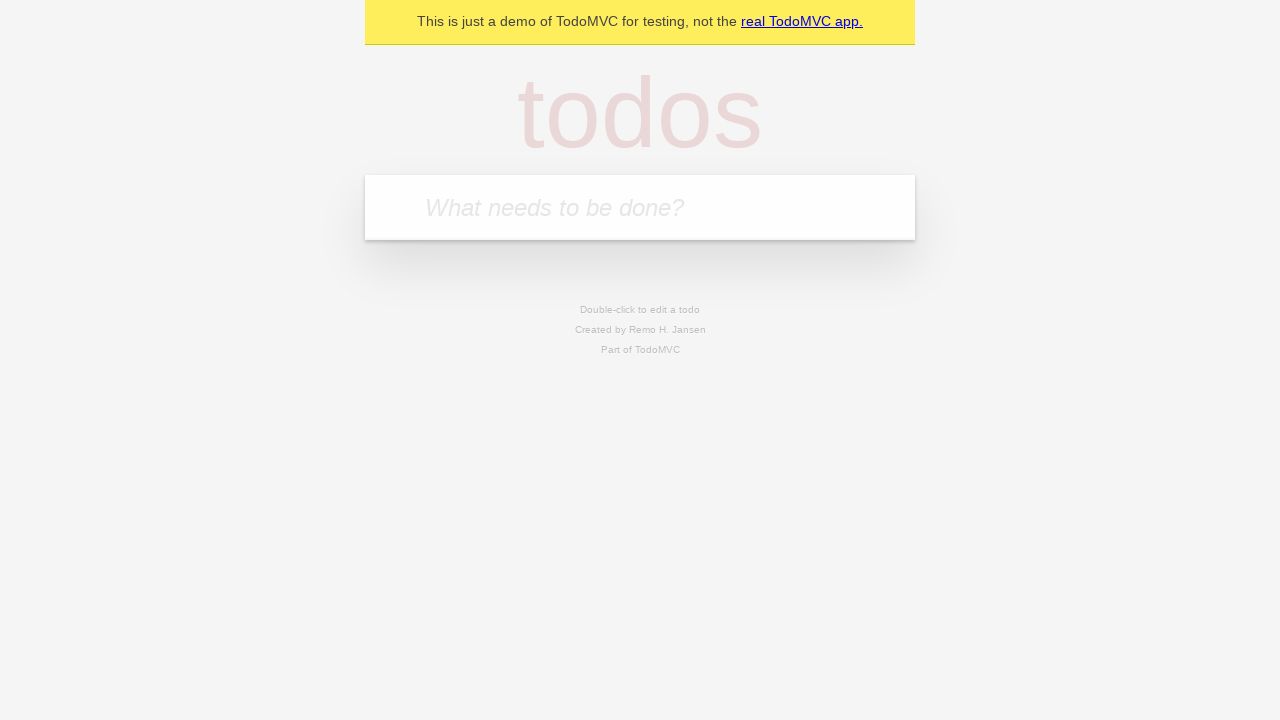

Filled todo input with 'buy some cheese' on internal:attr=[placeholder="What needs to be done?"i]
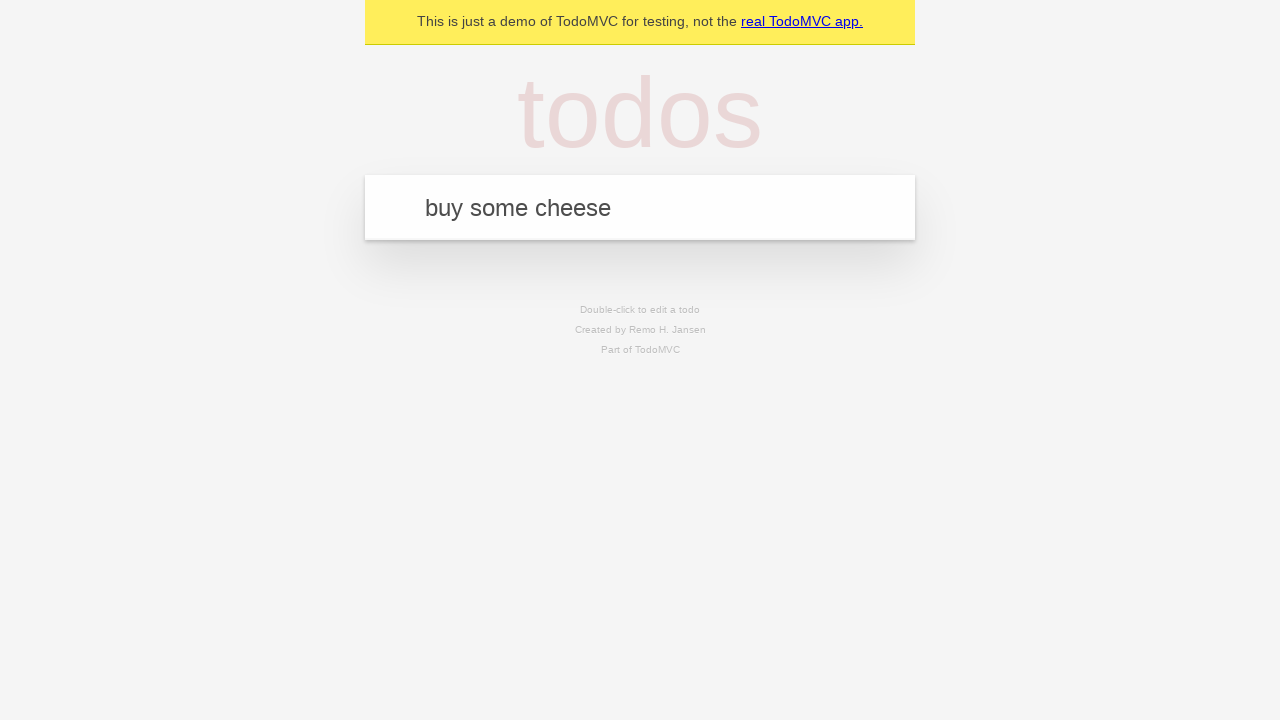

Pressed Enter to add first todo item on internal:attr=[placeholder="What needs to be done?"i]
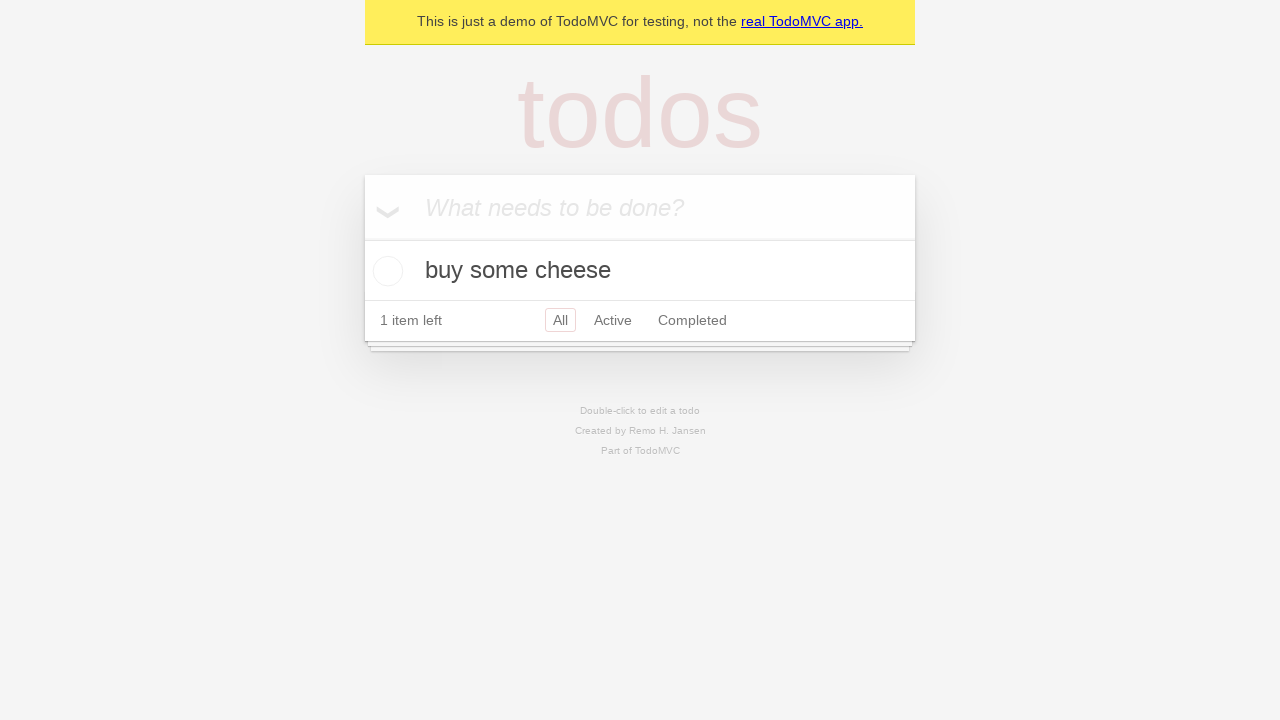

Filled todo input with 'feed the cat' on internal:attr=[placeholder="What needs to be done?"i]
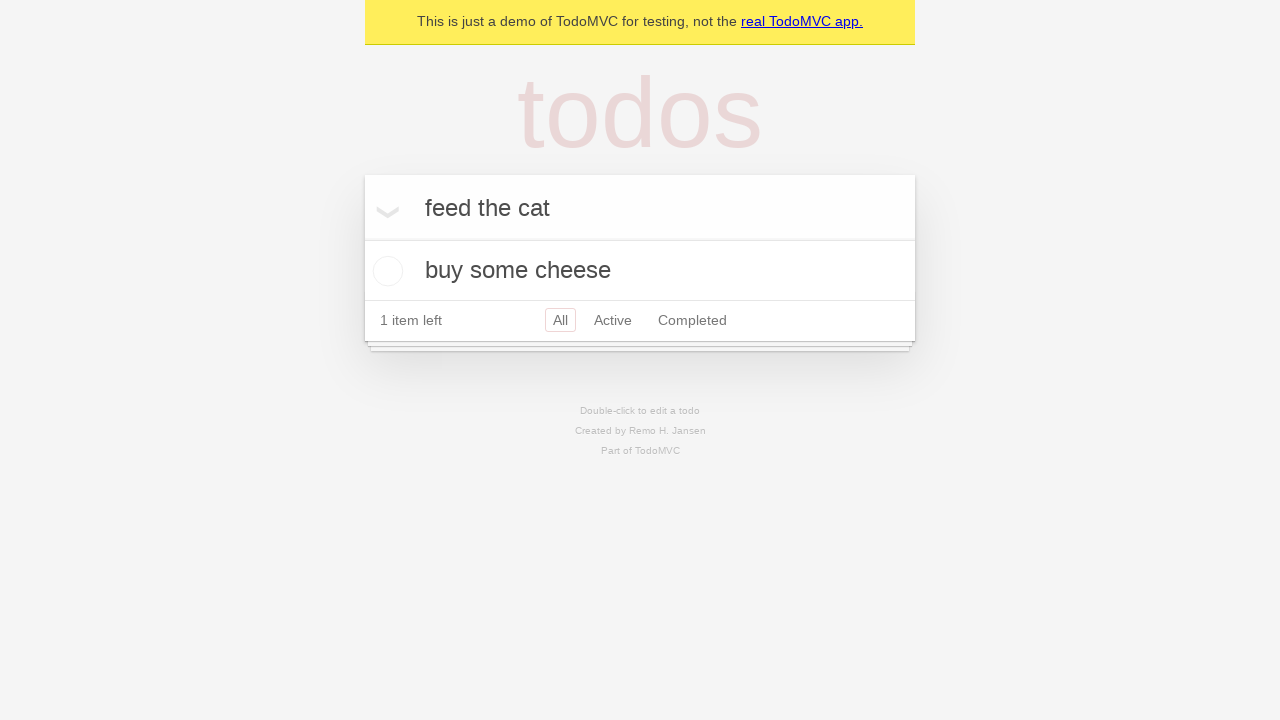

Pressed Enter to add second todo item on internal:attr=[placeholder="What needs to be done?"i]
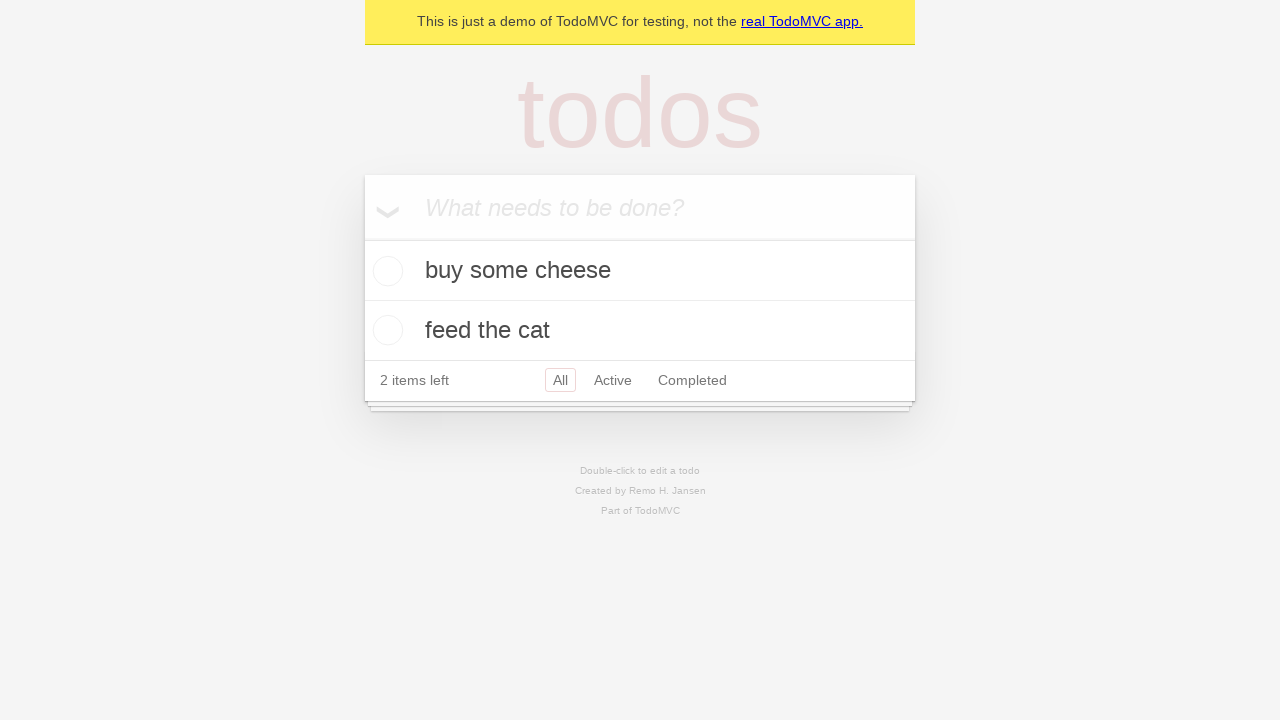

Filled todo input with 'book a doctors appointment' on internal:attr=[placeholder="What needs to be done?"i]
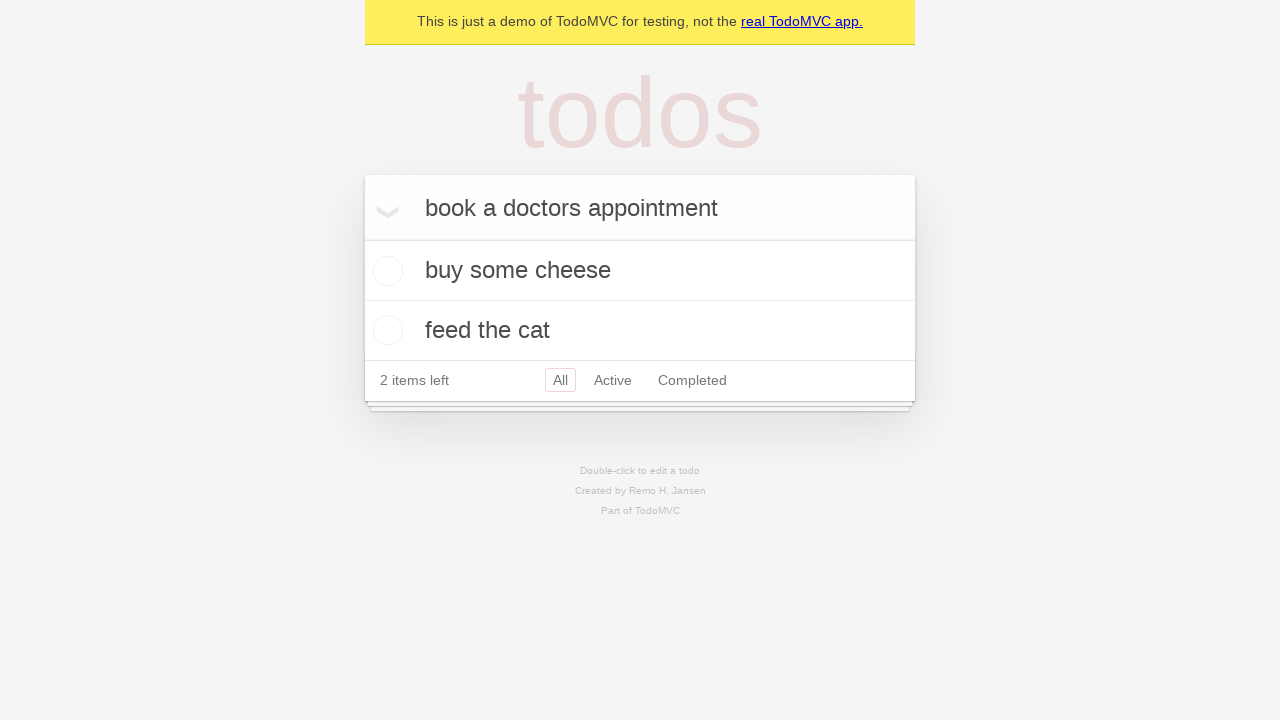

Pressed Enter to add third todo item on internal:attr=[placeholder="What needs to be done?"i]
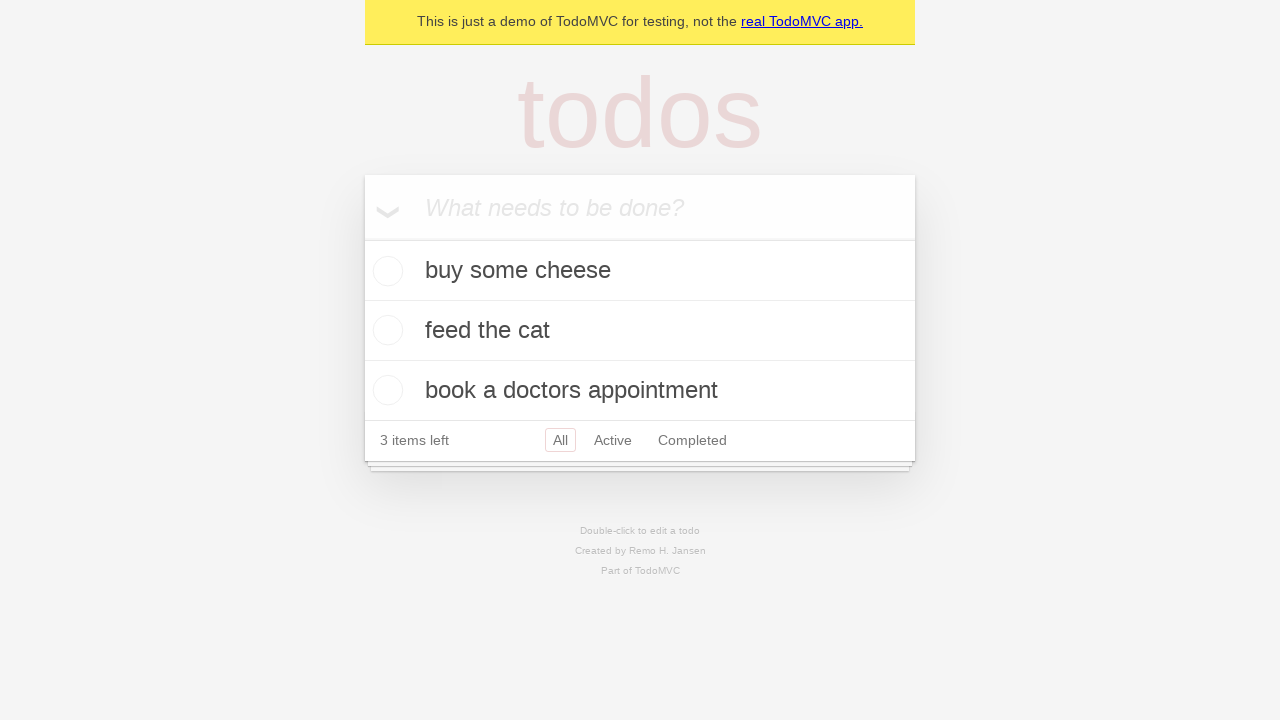

Located the toggle all checkbox
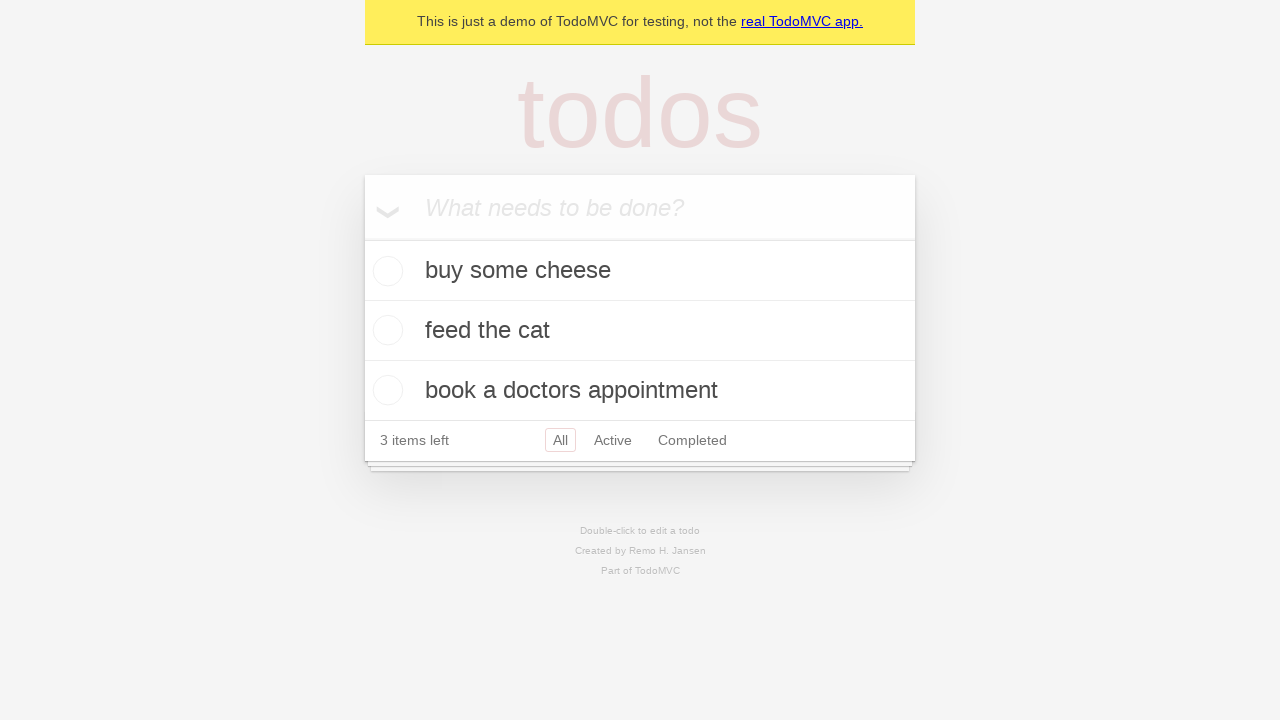

Checked the toggle all checkbox to mark all items as complete at (362, 238) on internal:label="Mark all as complete"i
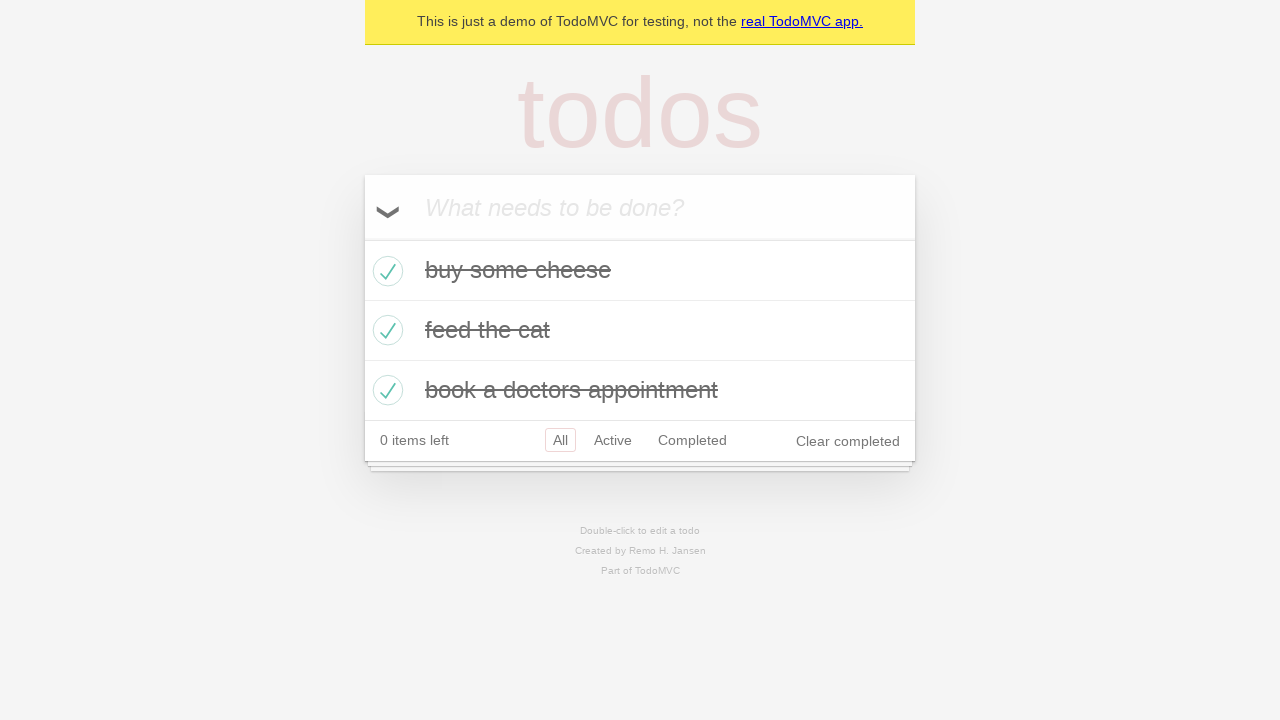

Unchecked the toggle all checkbox to clear complete state of all items at (362, 238) on internal:label="Mark all as complete"i
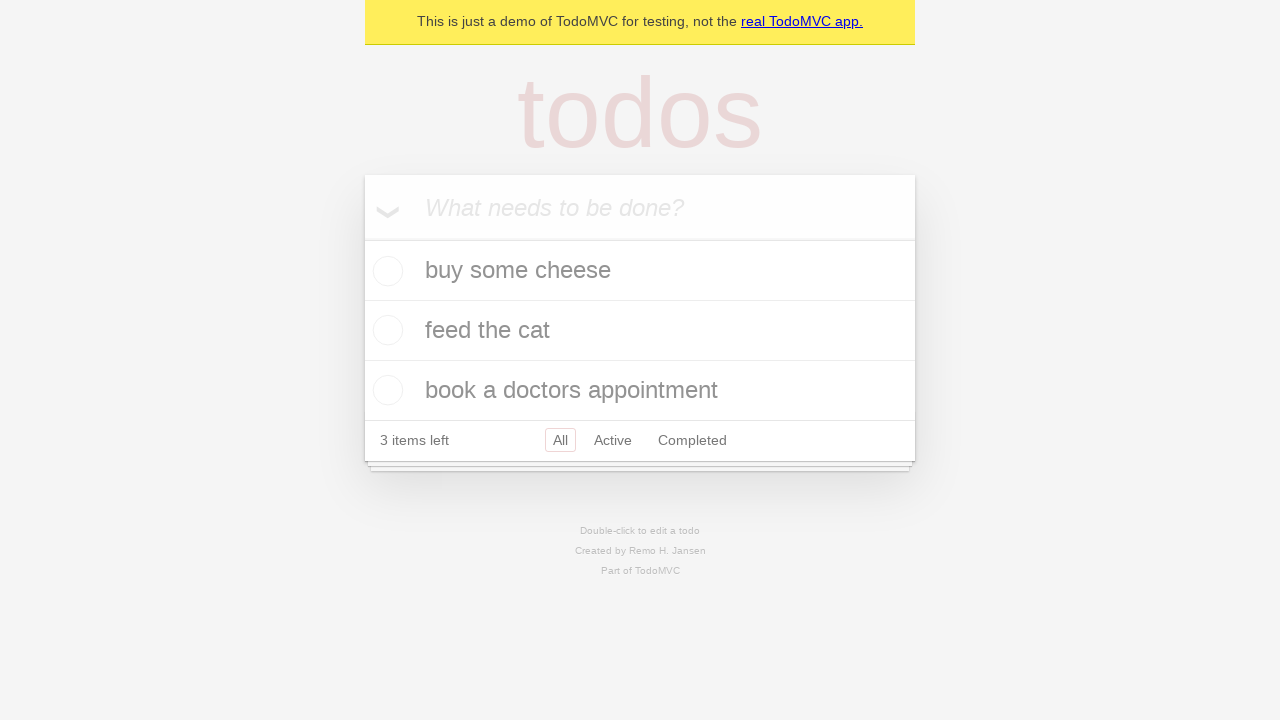

Waited for todo items to update after unchecking toggle all
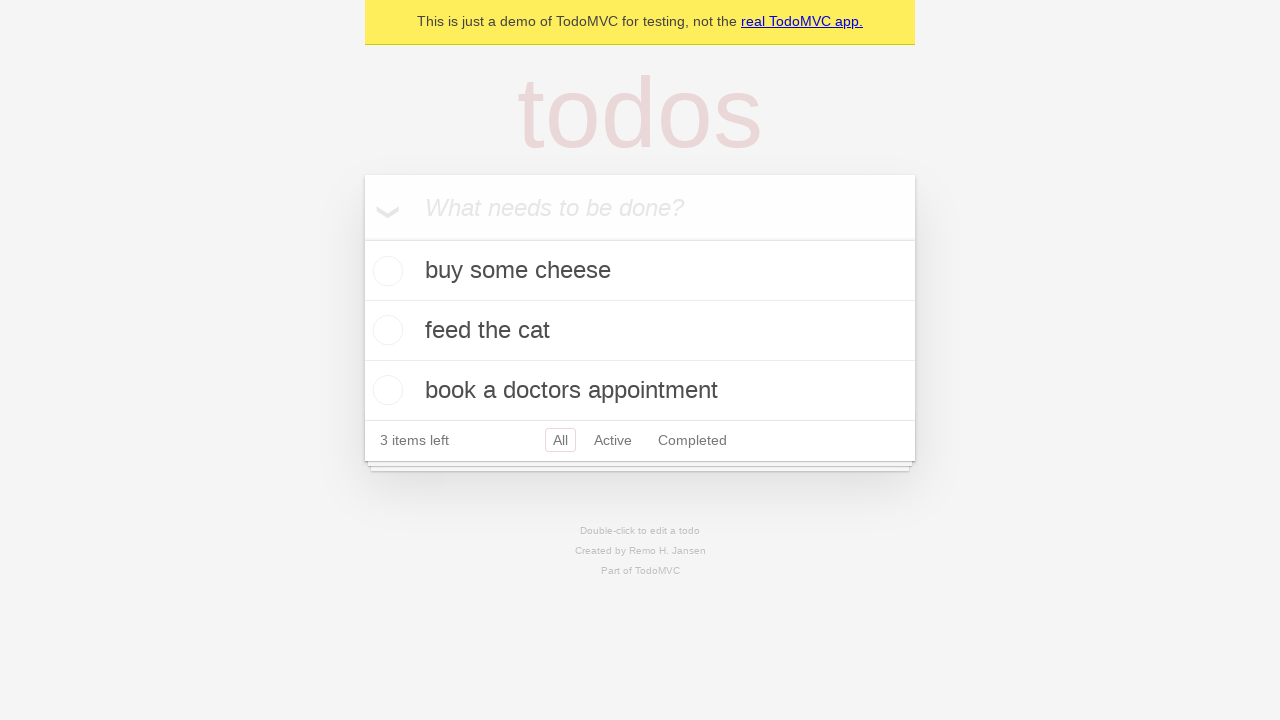

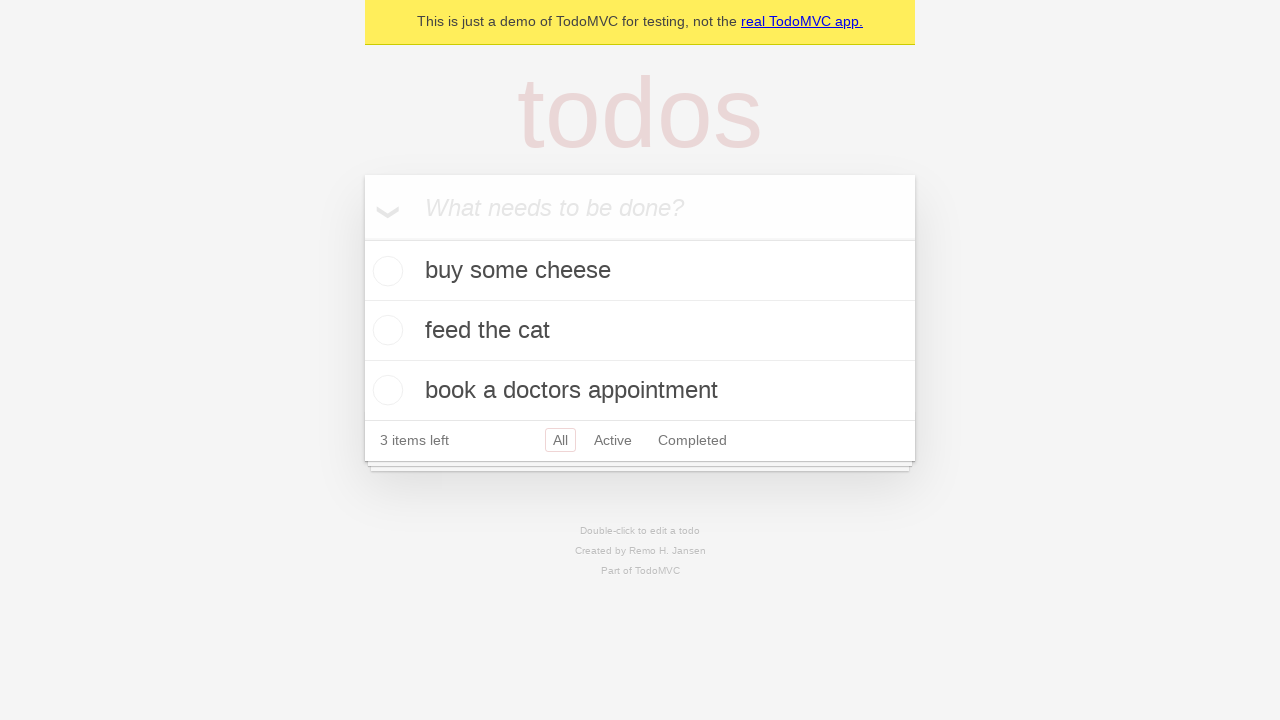